Navigates to Ubuntu homepage and verifies the page title contains 'Ubuntu'

Starting URL: http://www.ubuntu.com

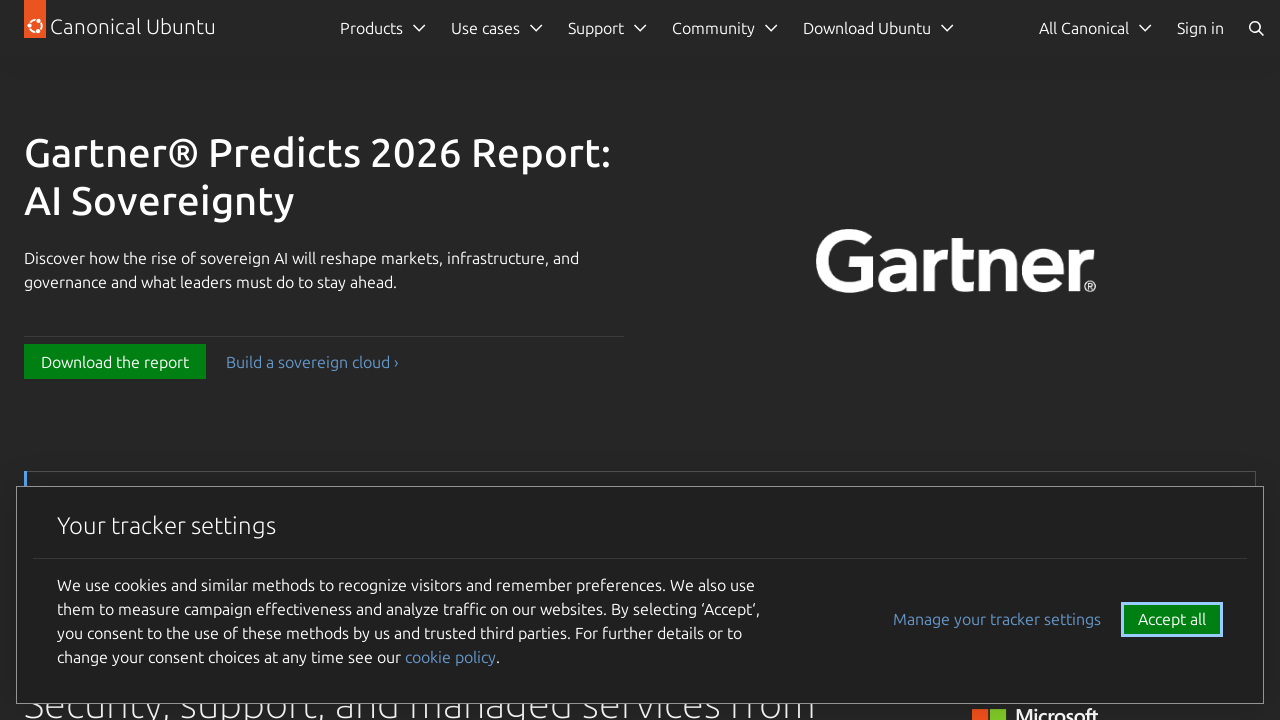

Navigated to Ubuntu homepage at http://www.ubuntu.com
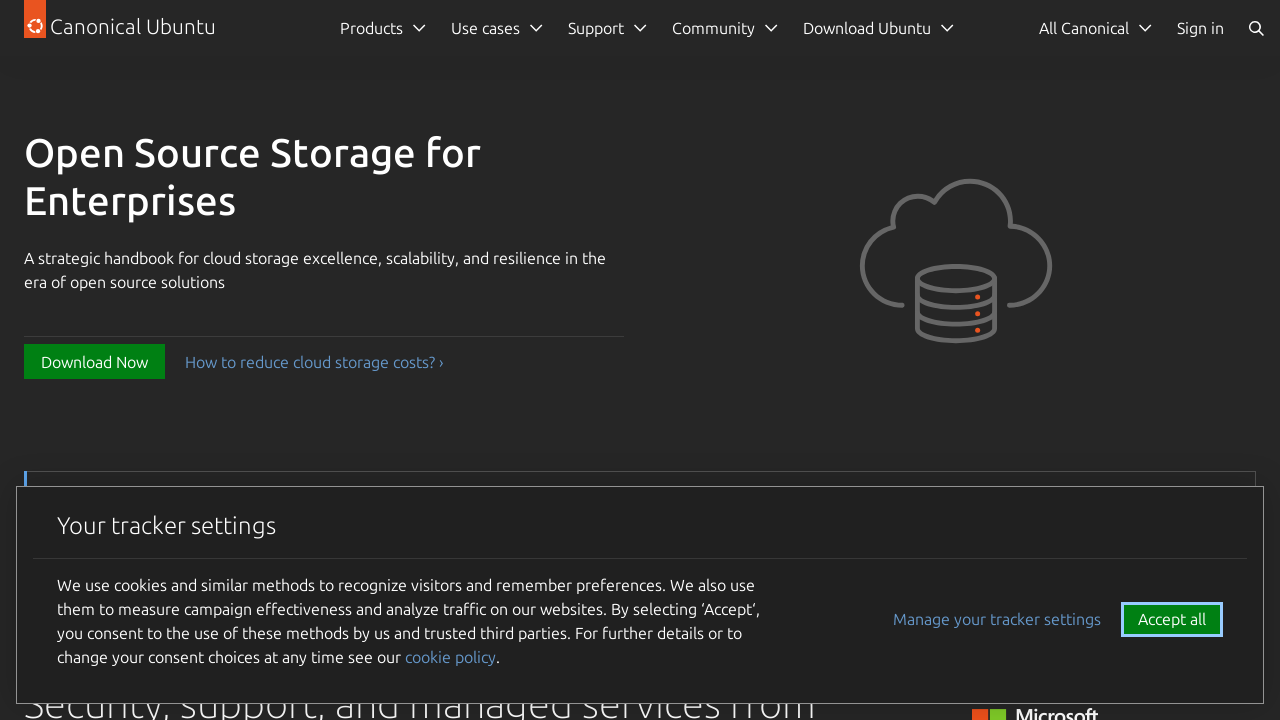

Waited for page to reach domcontentloaded state
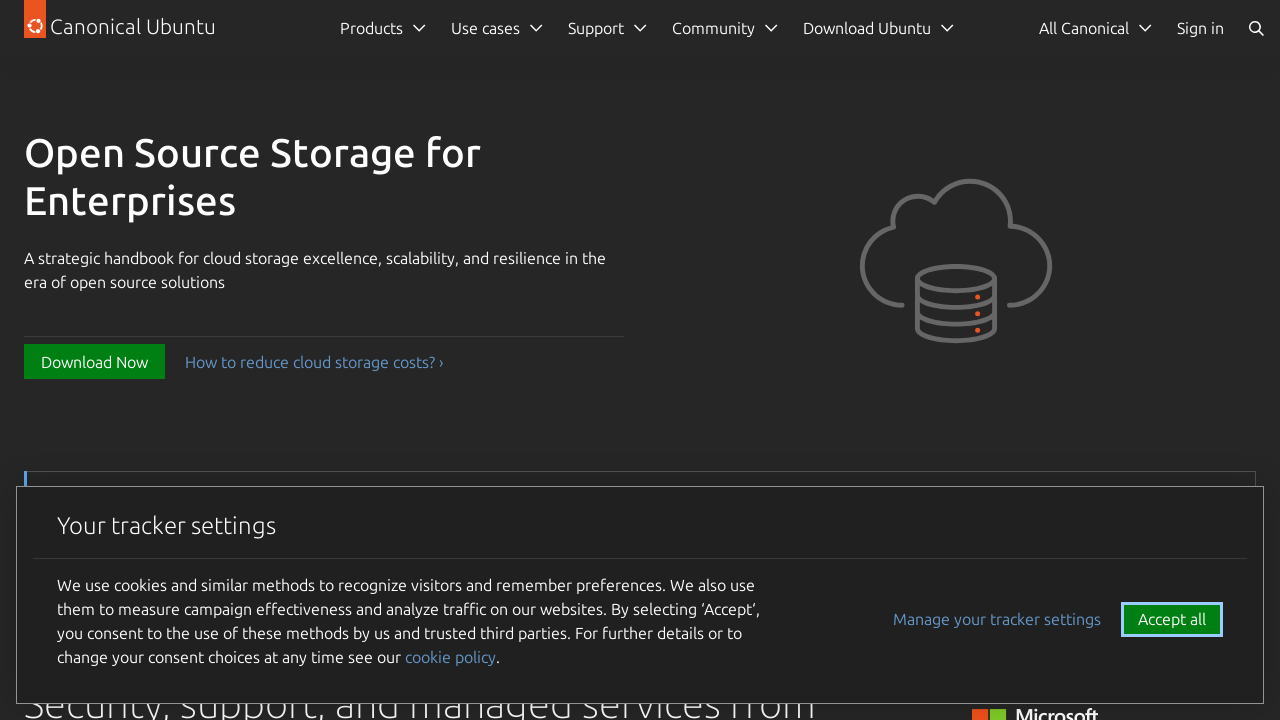

Verified that page title contains 'Ubuntu'
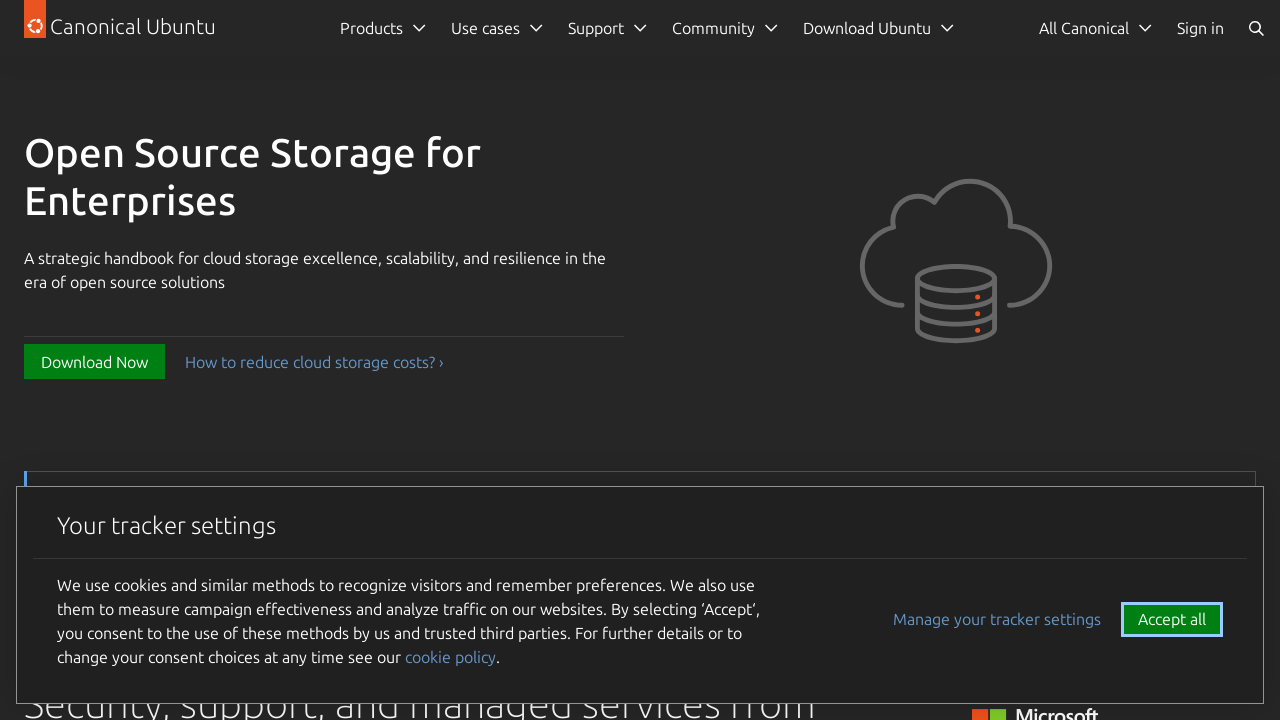

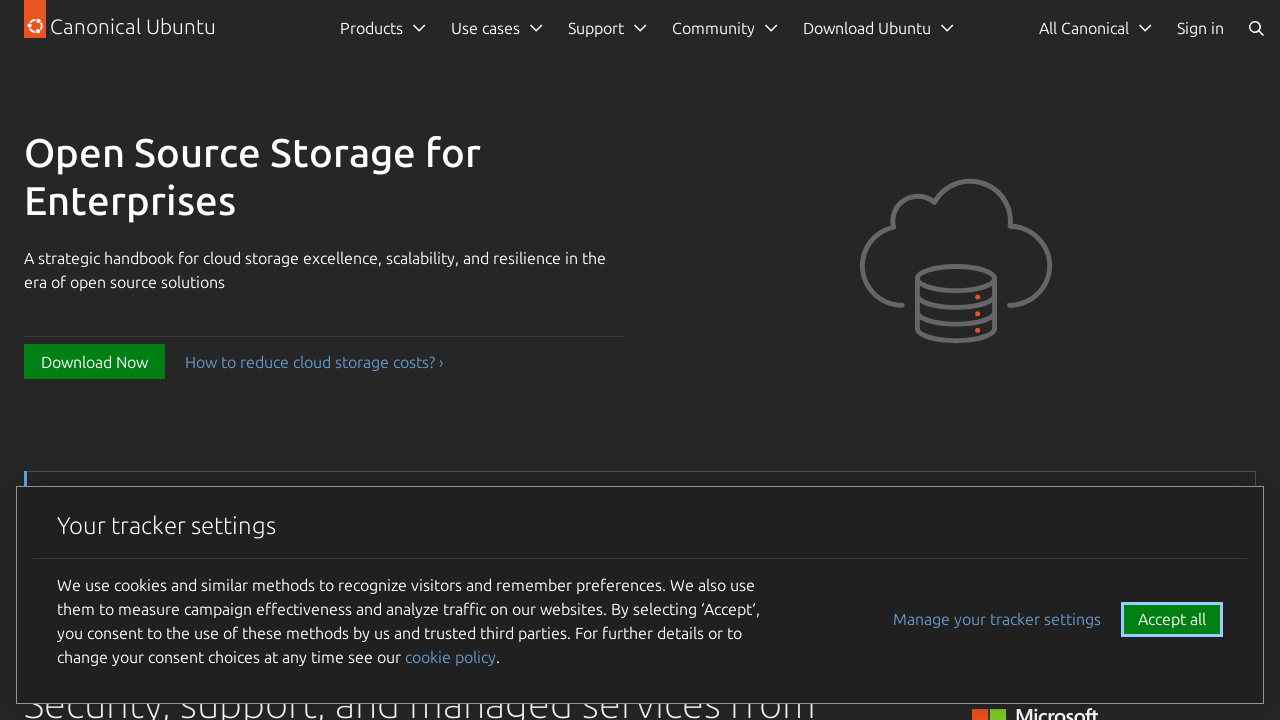